Navigates to Walmart website homepage and verifies the page loads by checking the title

Starting URL: https://walmart.com

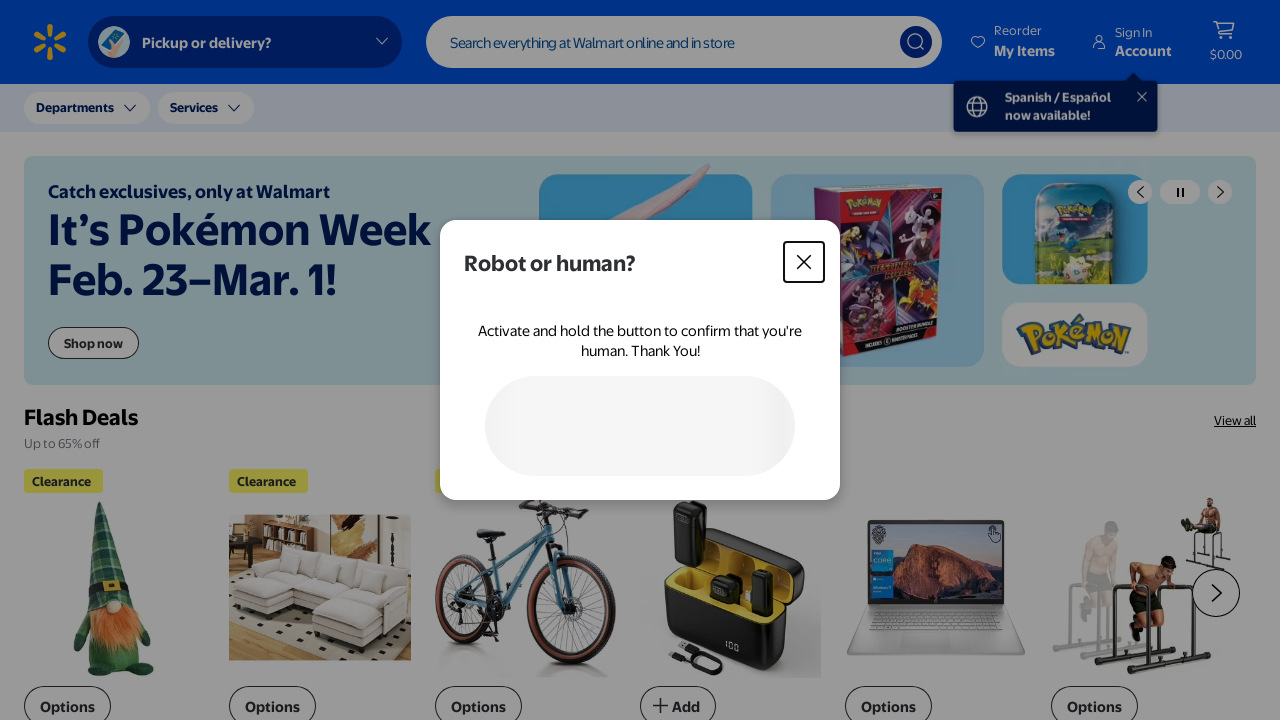

Waited for page to reach domcontentloaded state
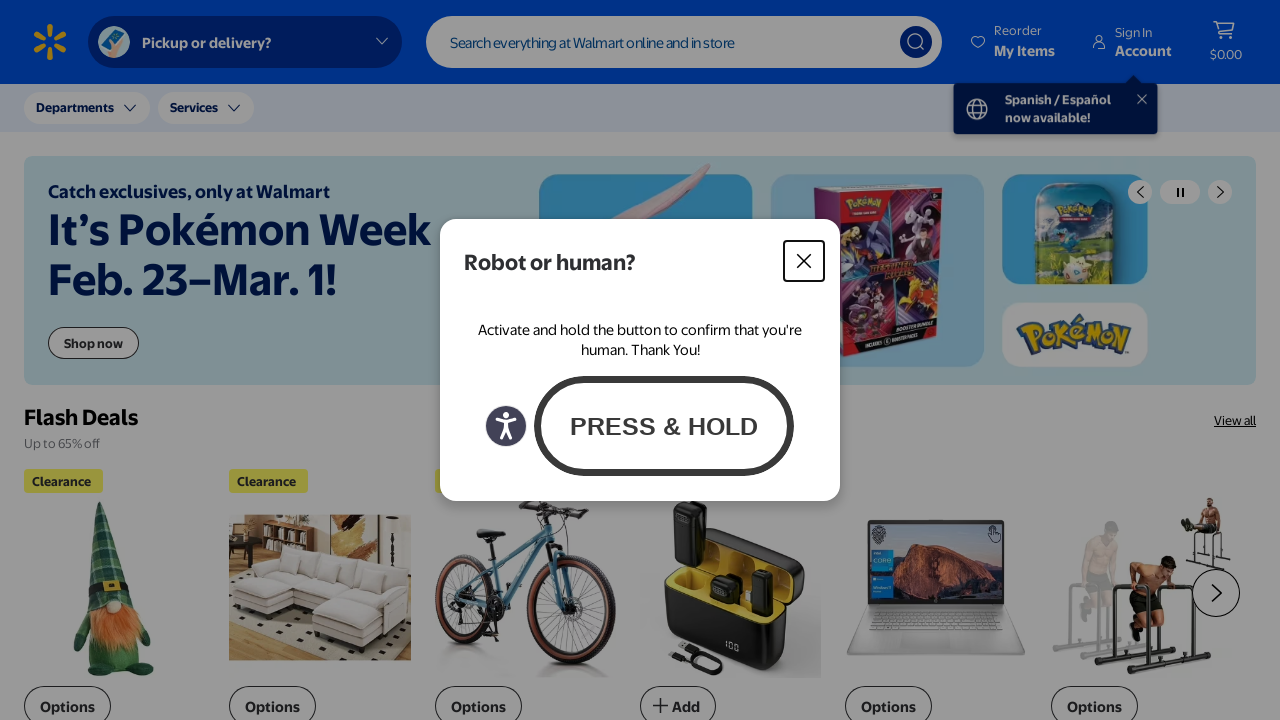

Retrieved page title: 'Walmart | Save Money. Live better.'
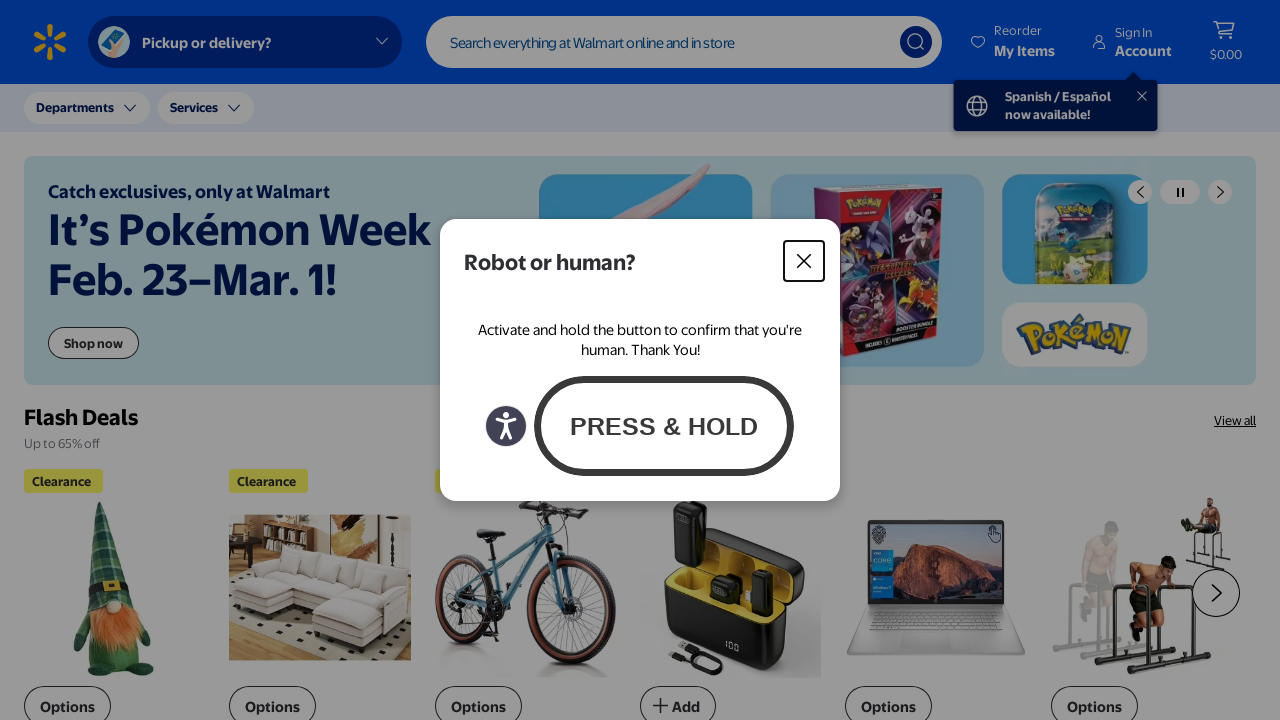

Verified that page title contains 'walmart'
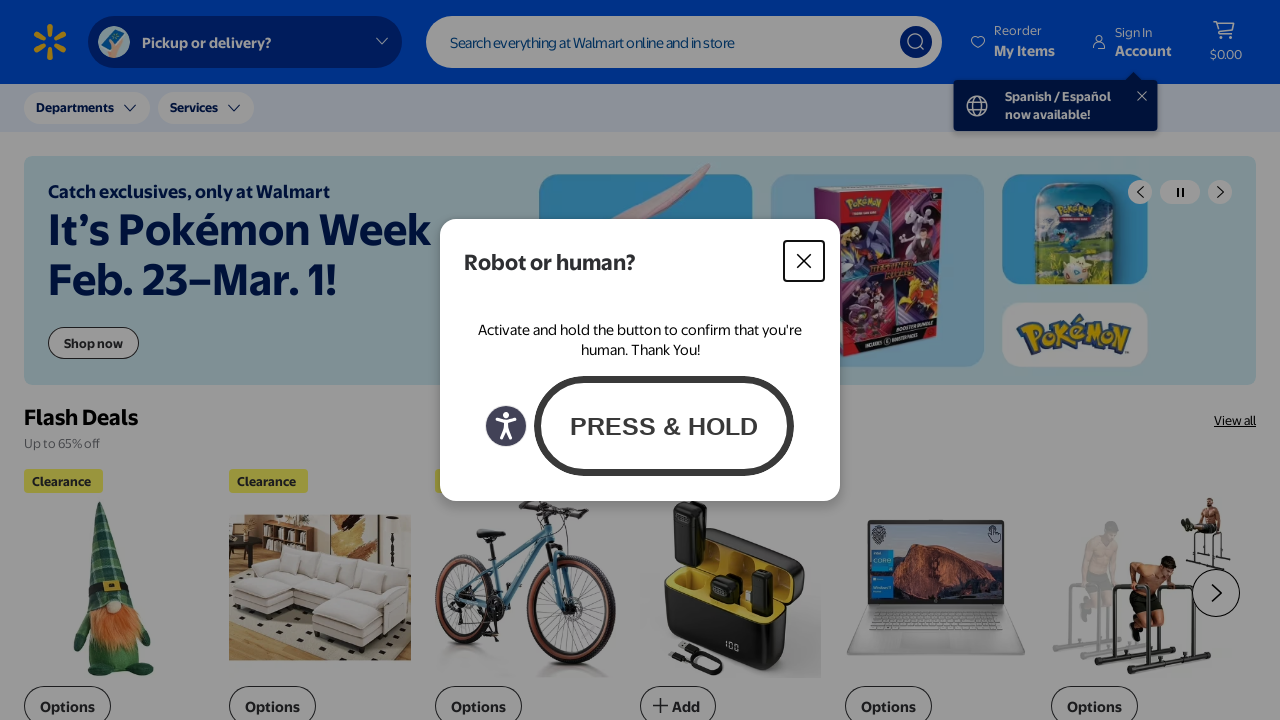

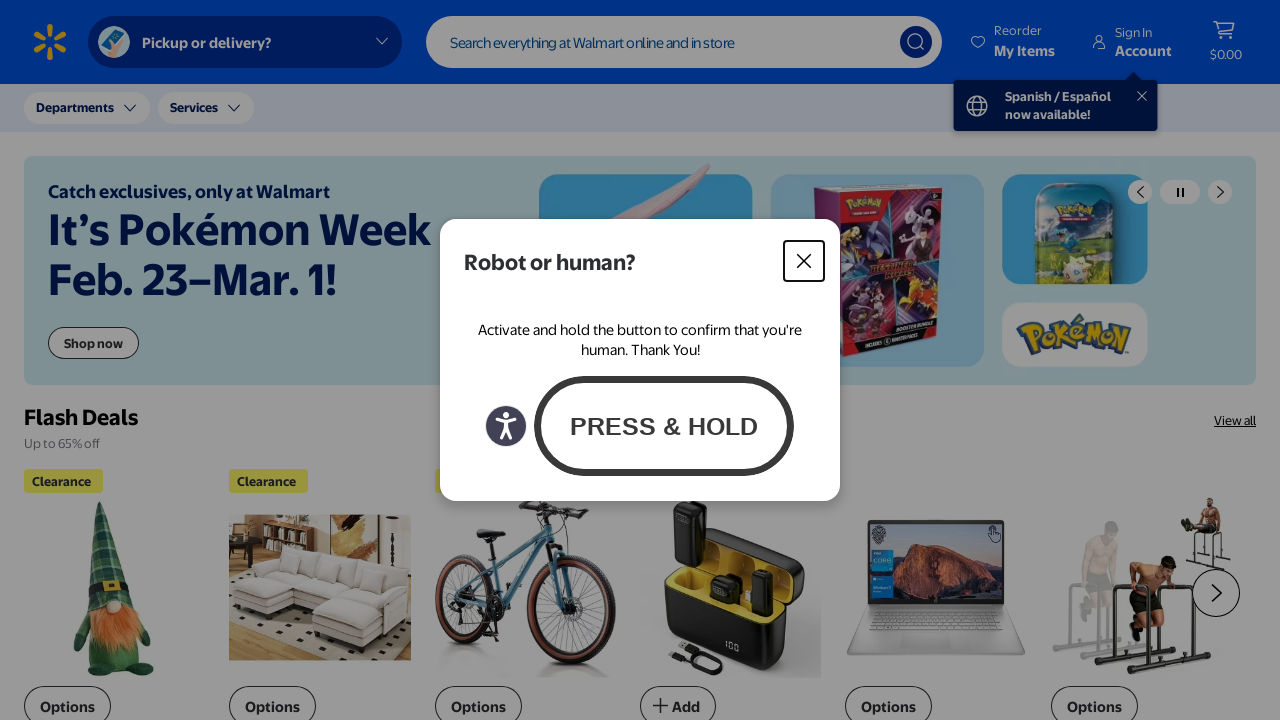